Tests various mouse events including single clicks, double clicks, and right-click context menu interactions on a mouse events demo page

Starting URL: https://training-support.net/webelements/mouse-events

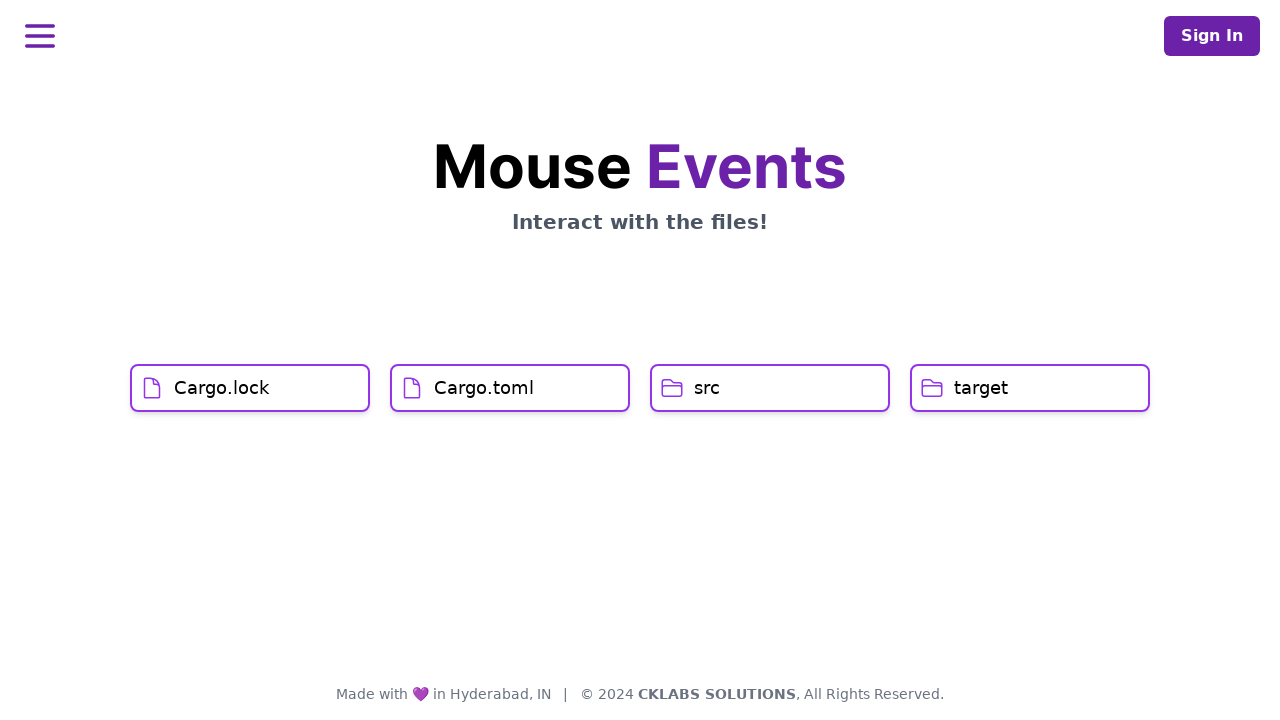

Clicked on Cargo.lock element at (222, 388) on xpath=//h1[text()='Cargo.lock']
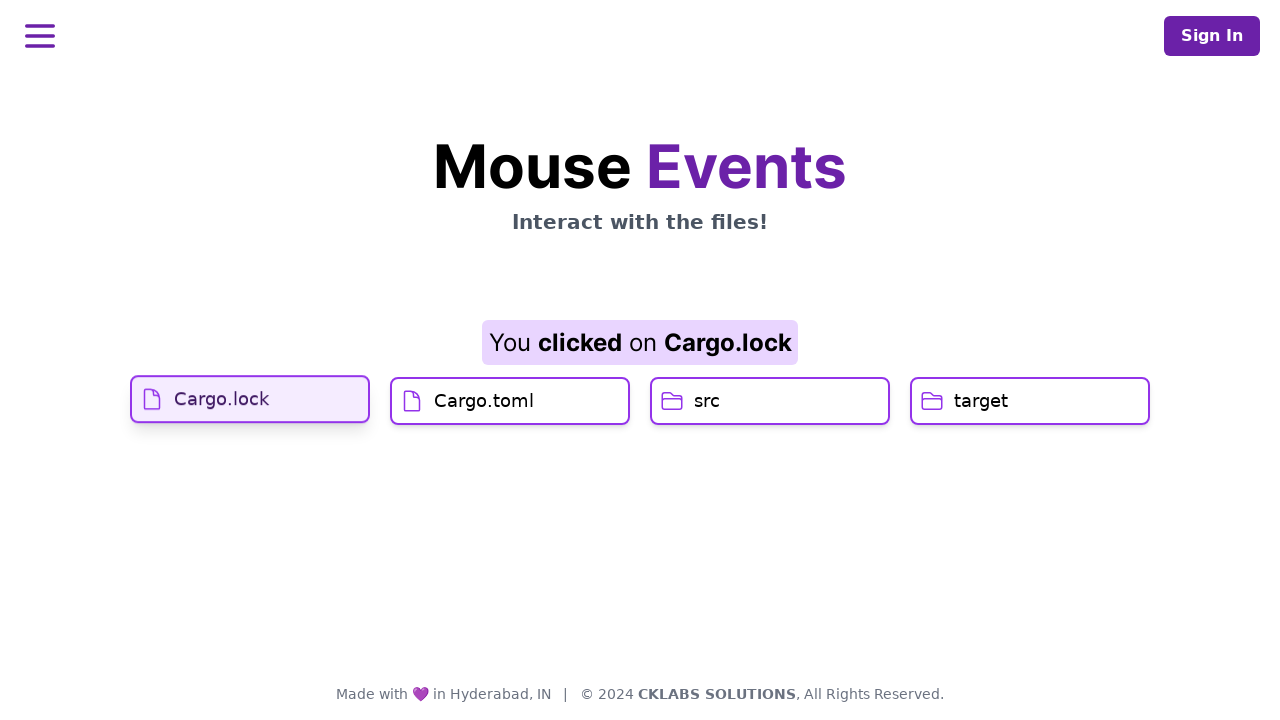

Waited 1000ms after Cargo.lock click
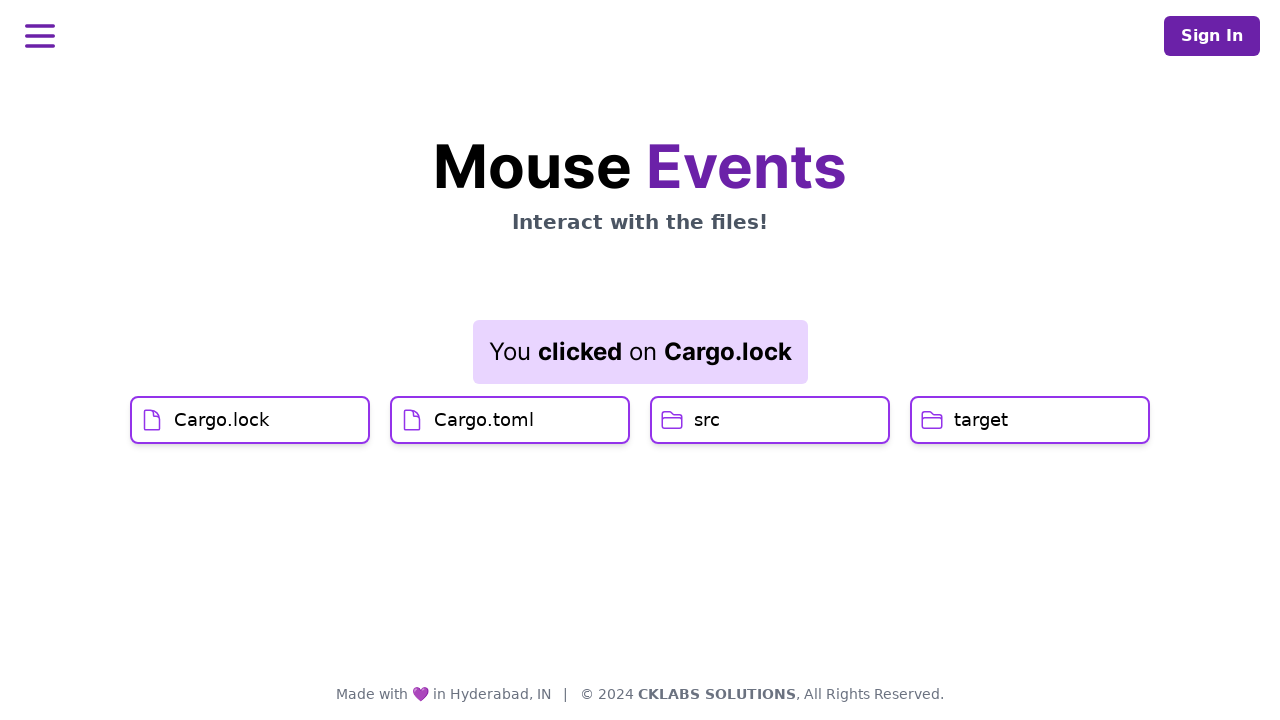

Clicked on Cargo.toml element at (484, 420) on xpath=//h1[text()='Cargo.toml']
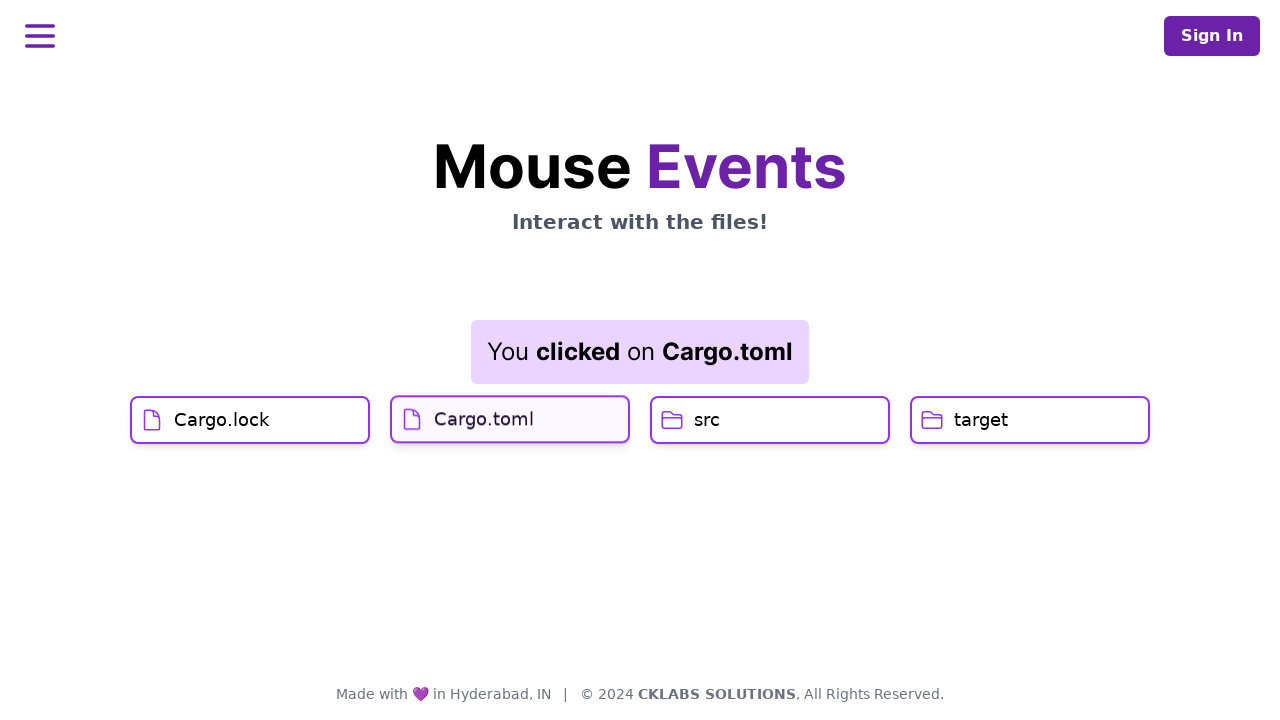

Waited 1000ms after Cargo.toml click
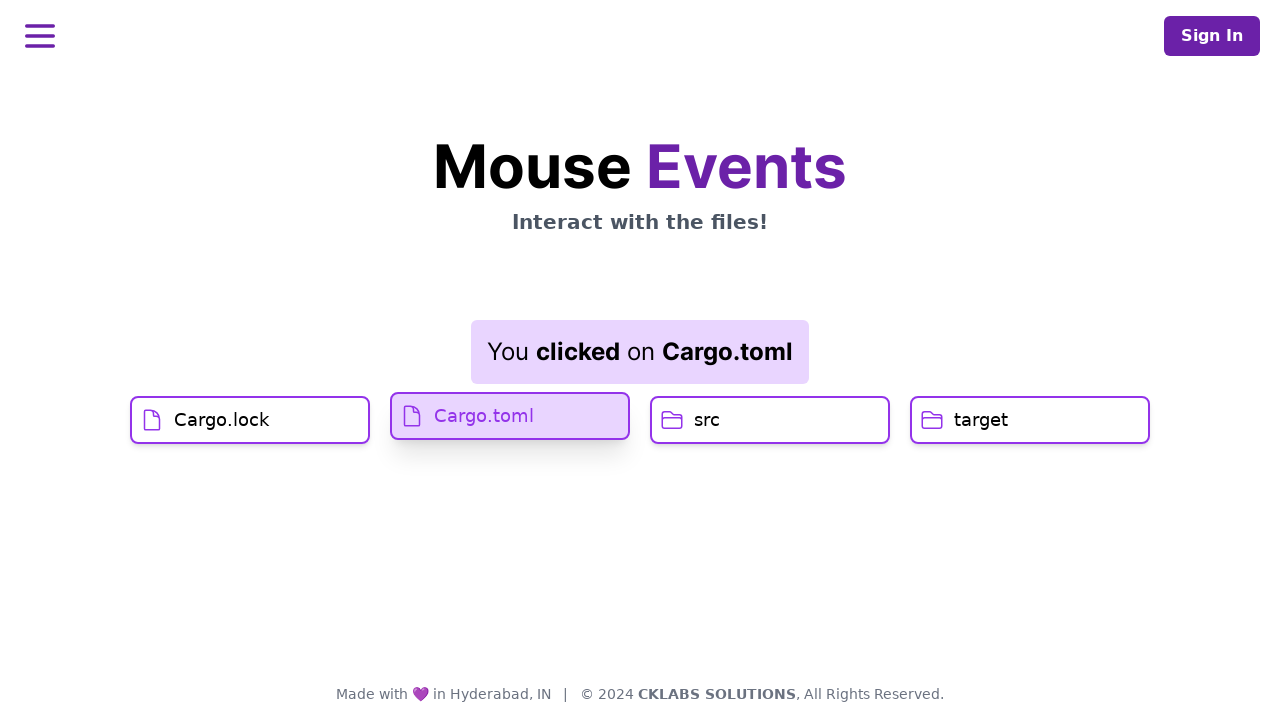

Double-clicked on src element at (707, 420) on xpath=//h1[text()='src']
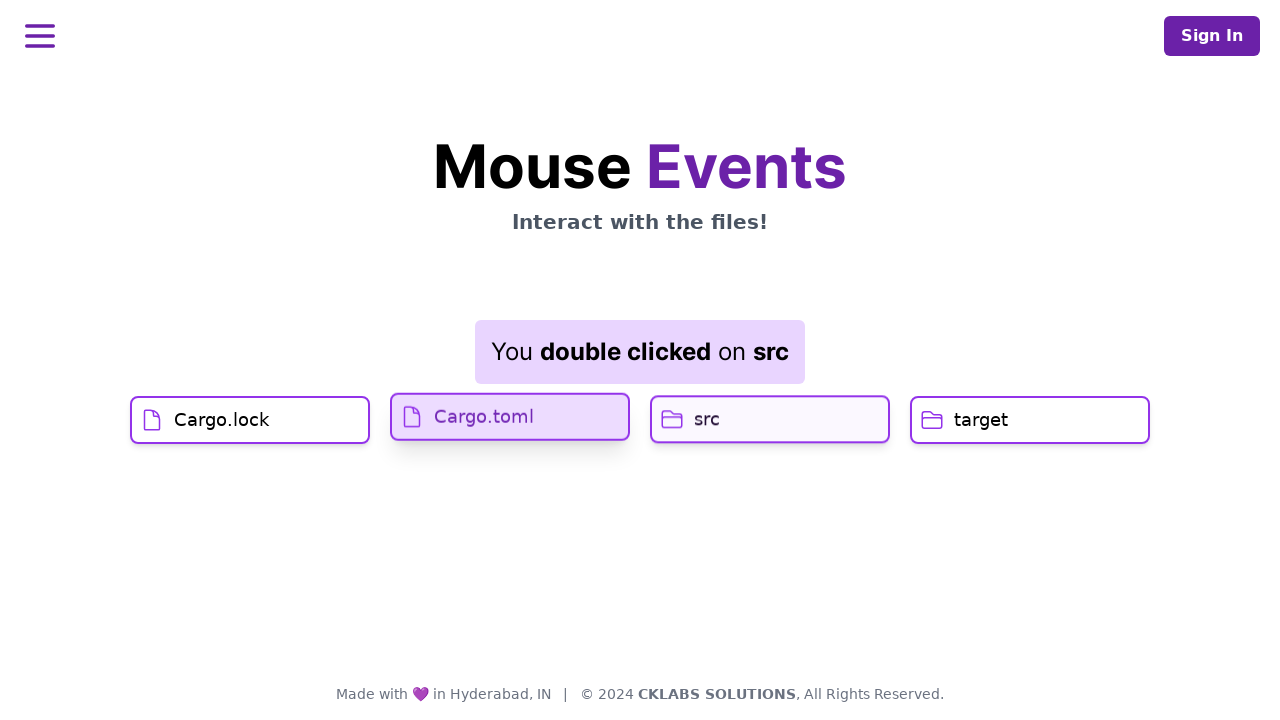

Waited 1000ms after src double-click
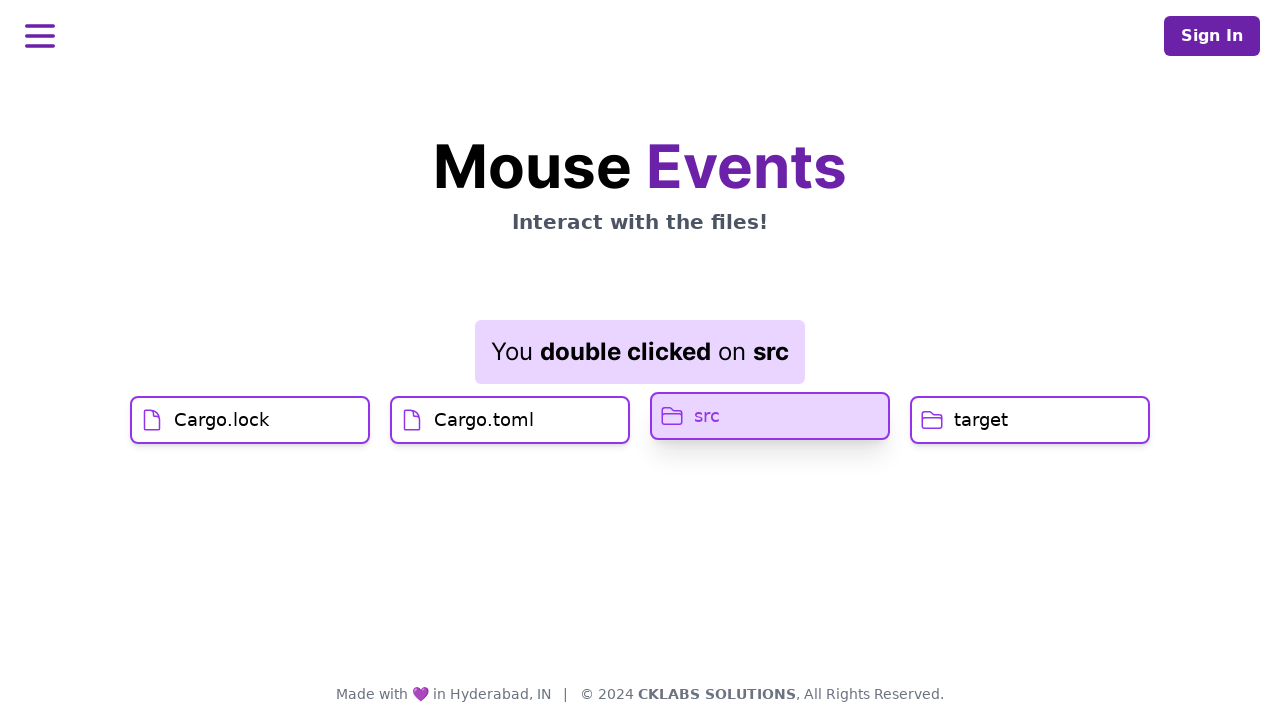

Right-clicked on target element to open context menu at (981, 420) on //h1[text()='target']
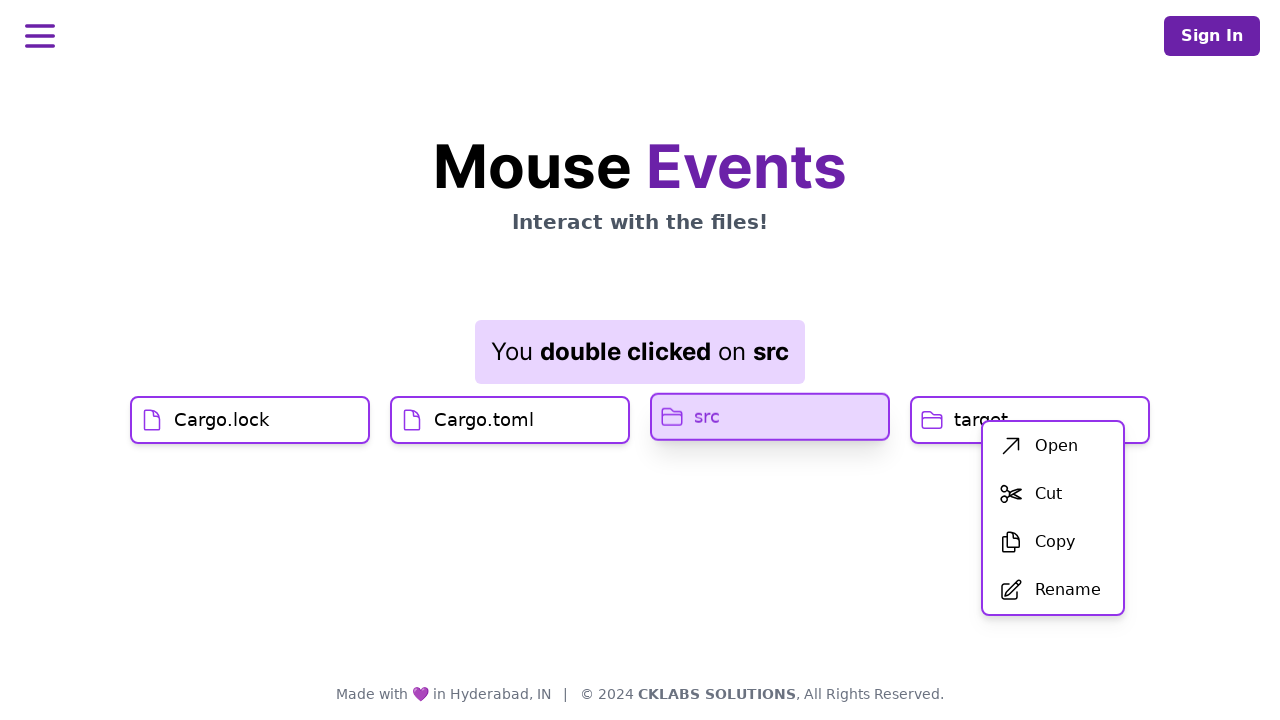

Waited 1000ms after target right-click
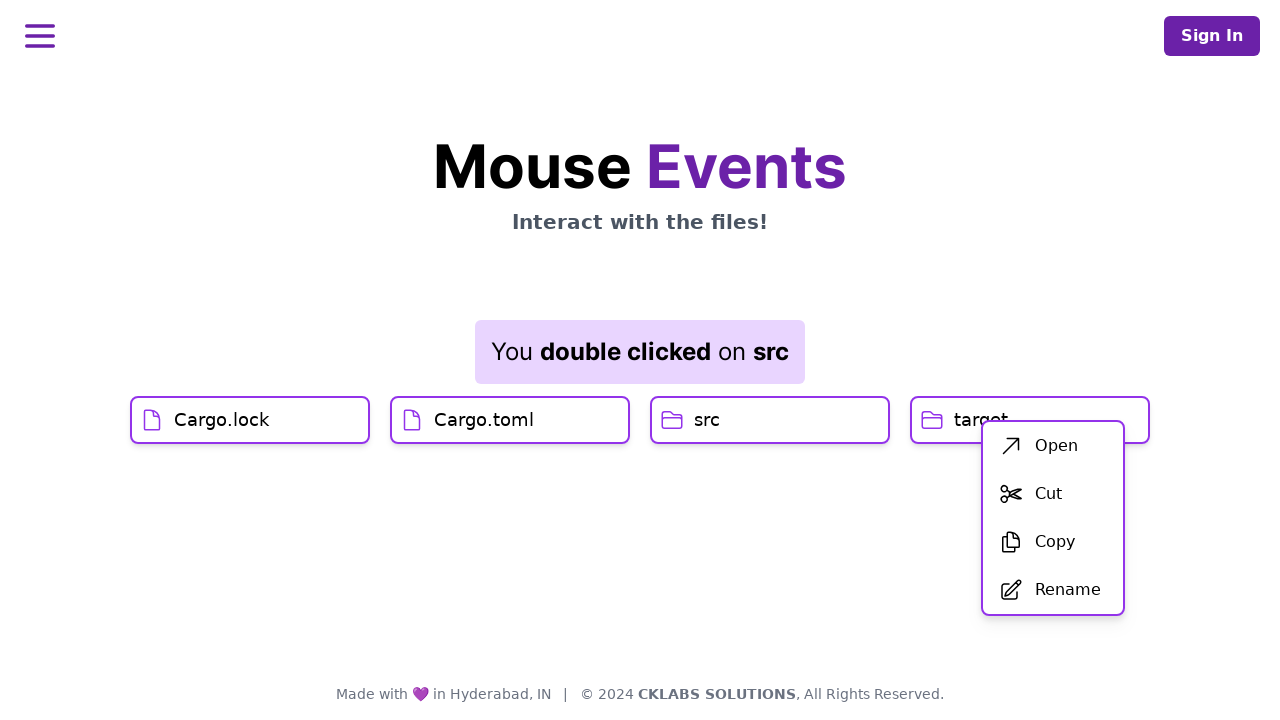

Clicked on 'Open' option from the context menu at (1056, 446) on xpath=//span[text()='Open']
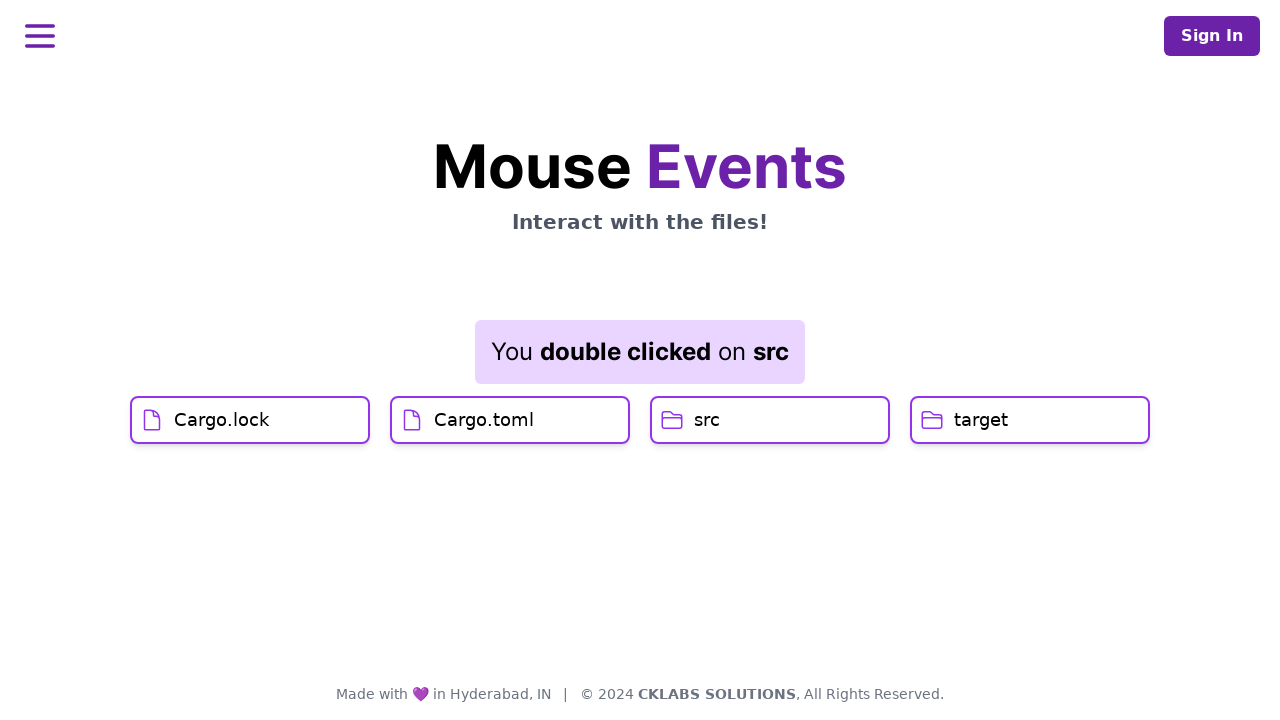

Waited 1000ms after clicking Open option
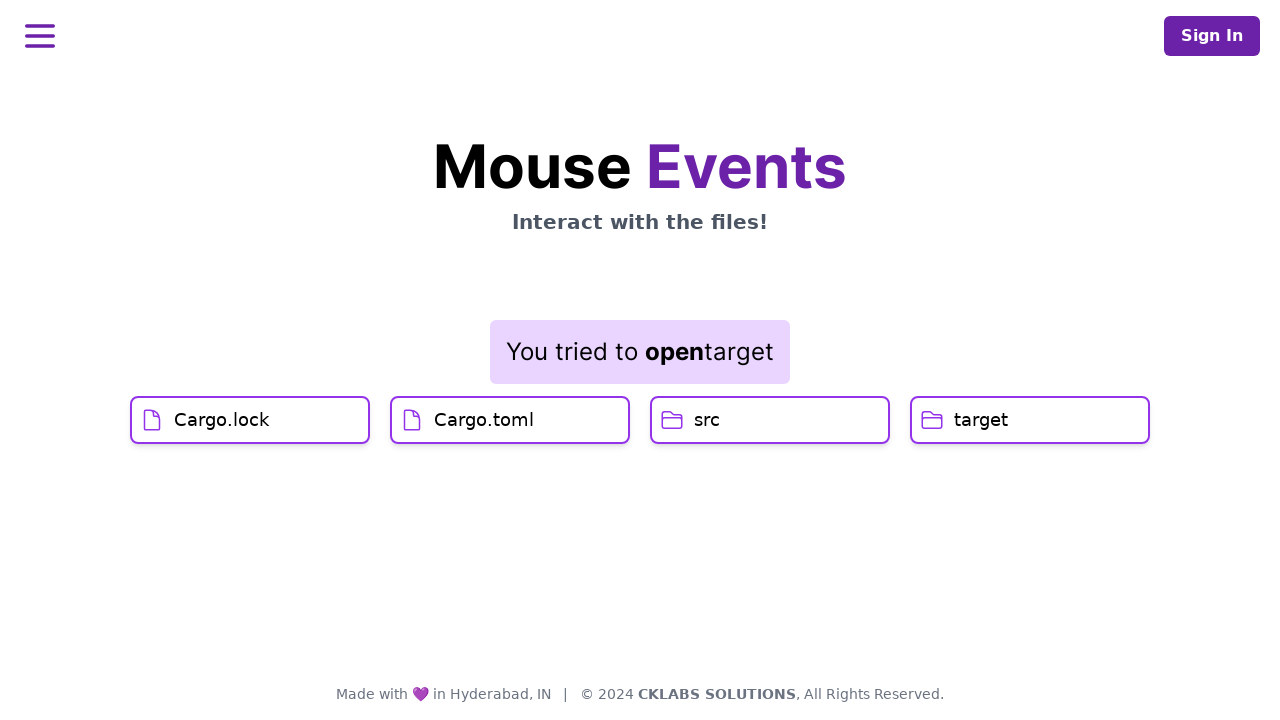

Verified result element is visible
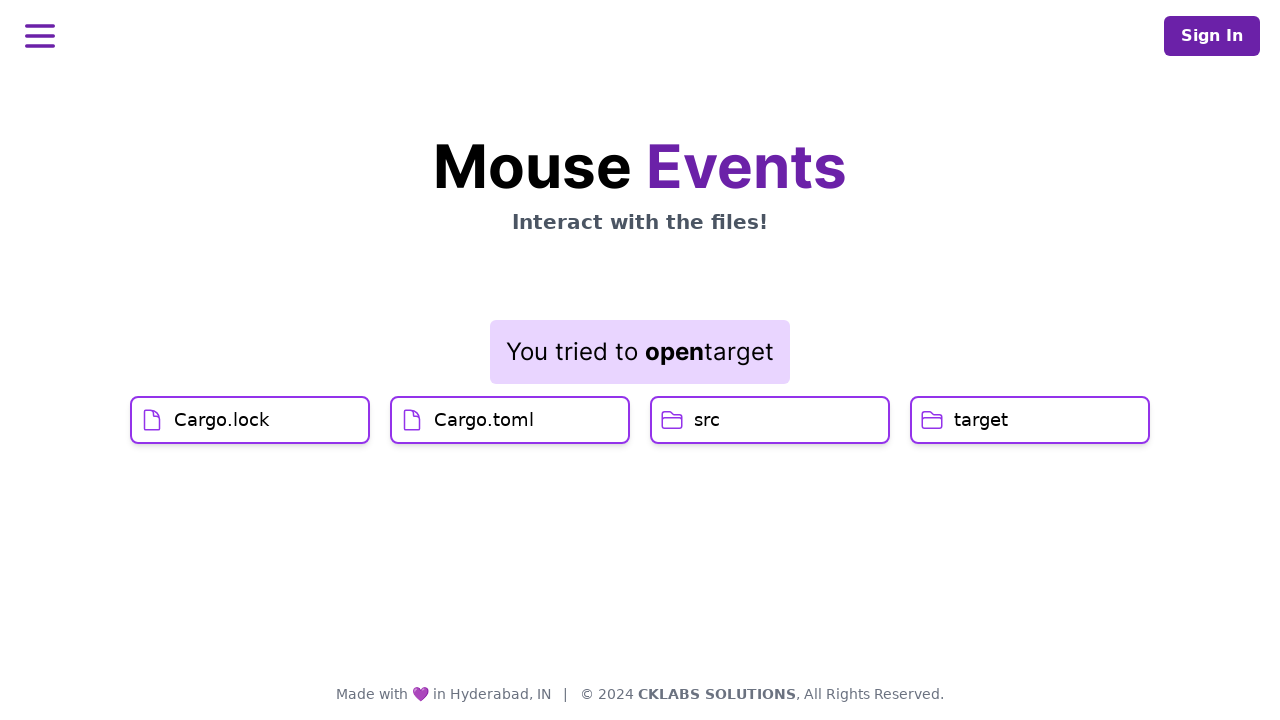

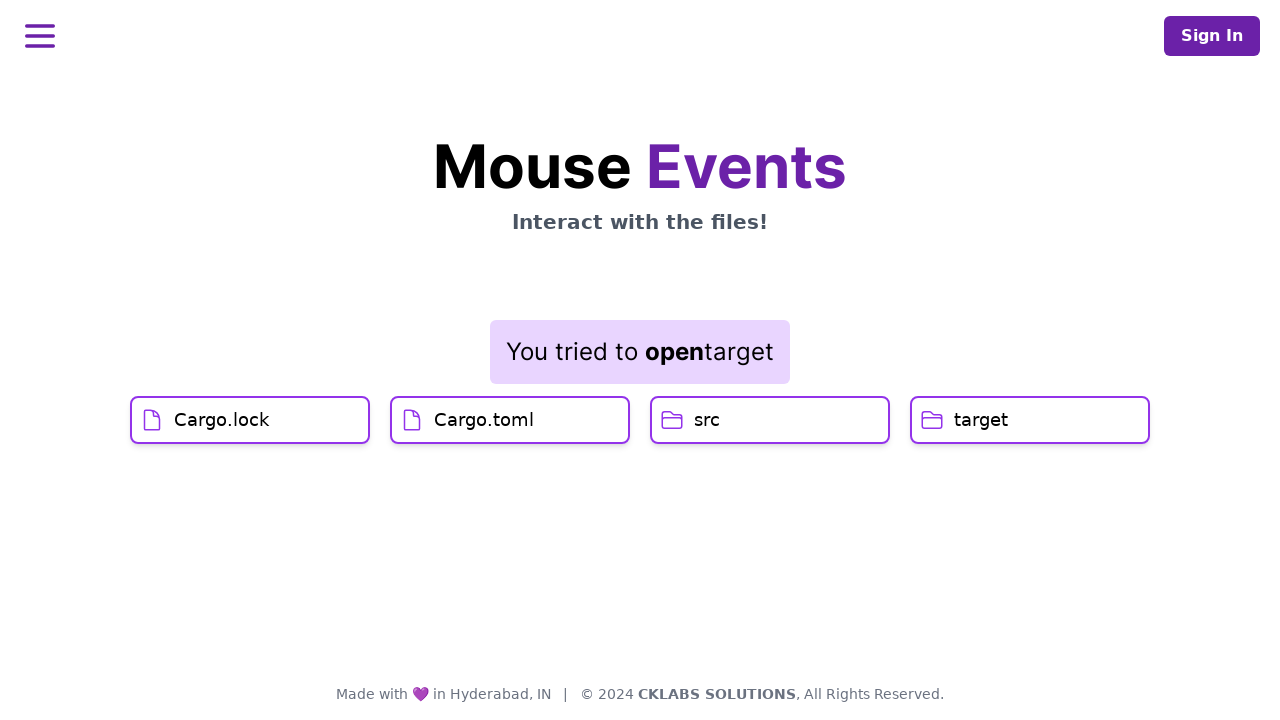